Fills company name and mobile number fields in a form

Starting URL: https://selectorshub.com/xpath-practice-page/

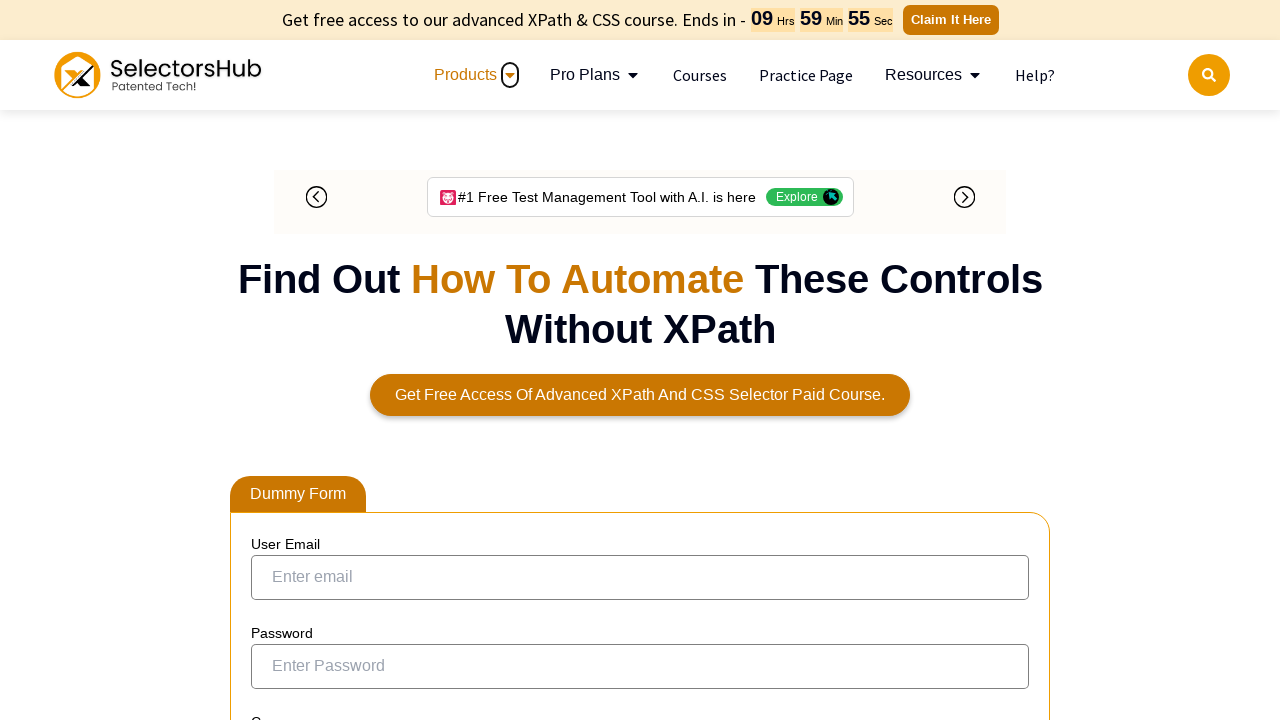

Filled company name field with 'test company' on input[name='company']
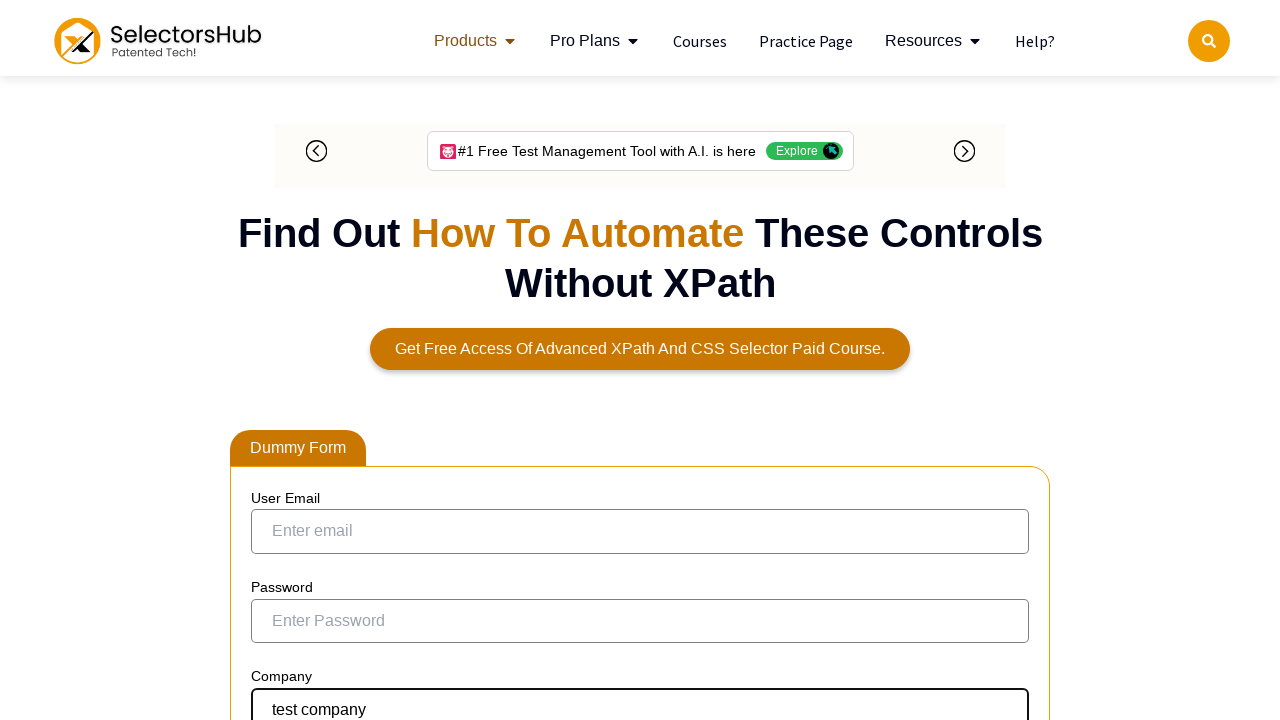

Filled mobile number field with '123123123' on input[name='mobile number']
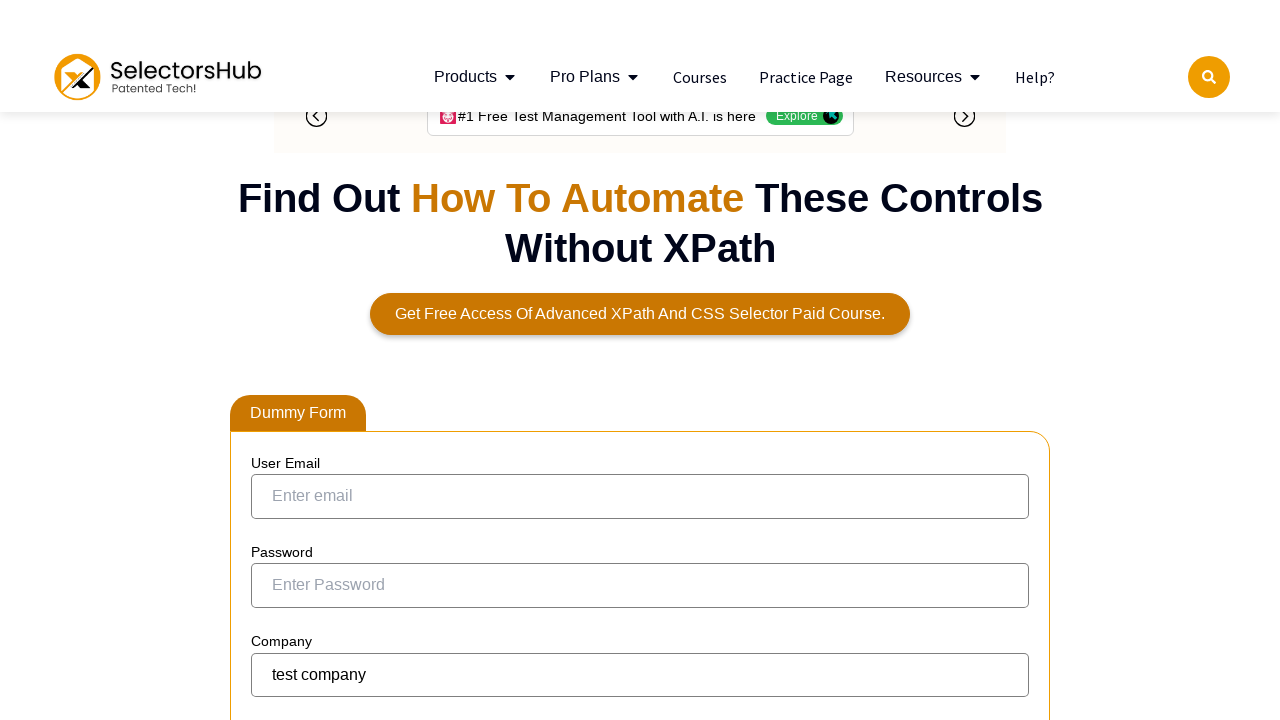

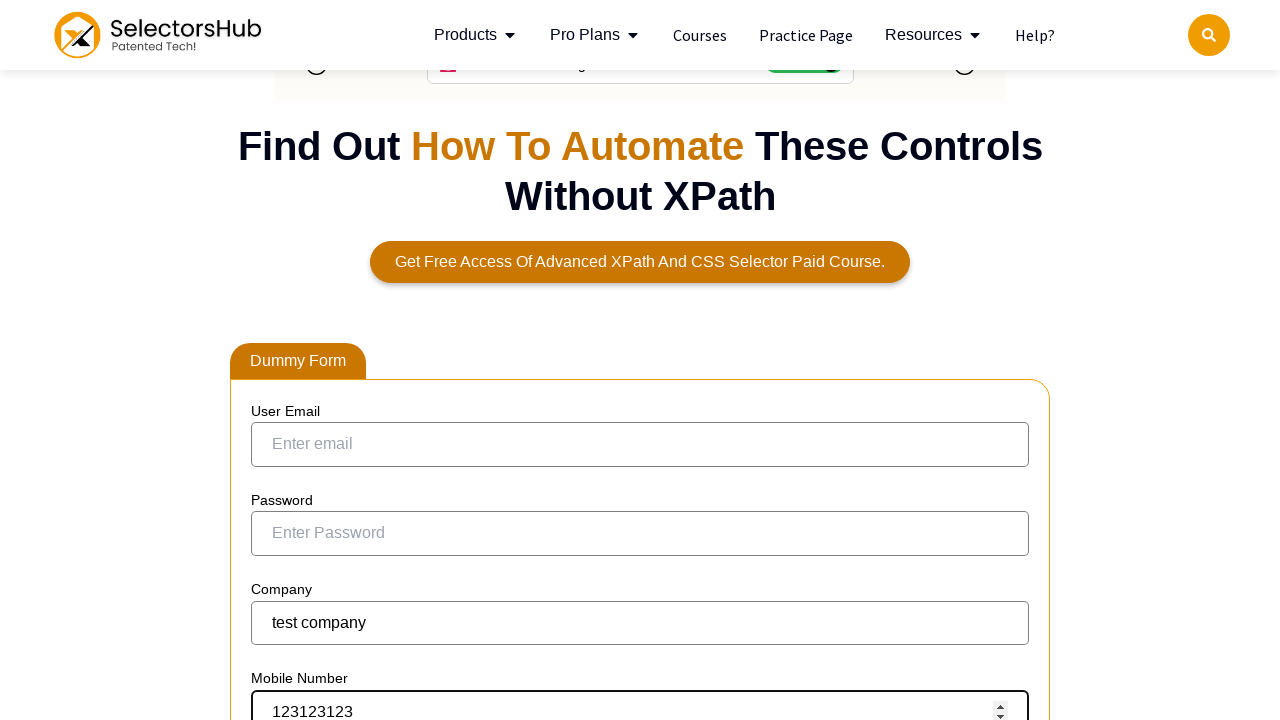